Tests handling of child windows by opening a new window, interacting with it, and switching back to parent

Starting URL: https://www.letskodeit.com/practice

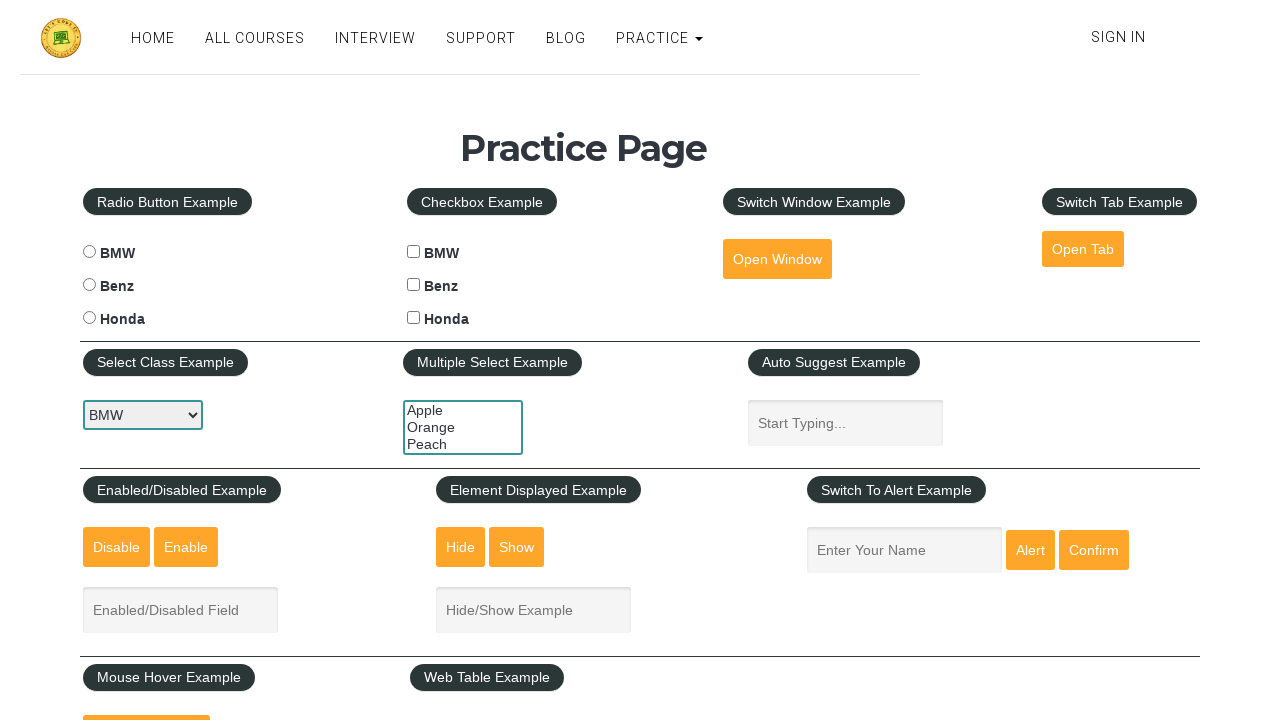

Clicked button to open new child window at (777, 259) on #openwindow
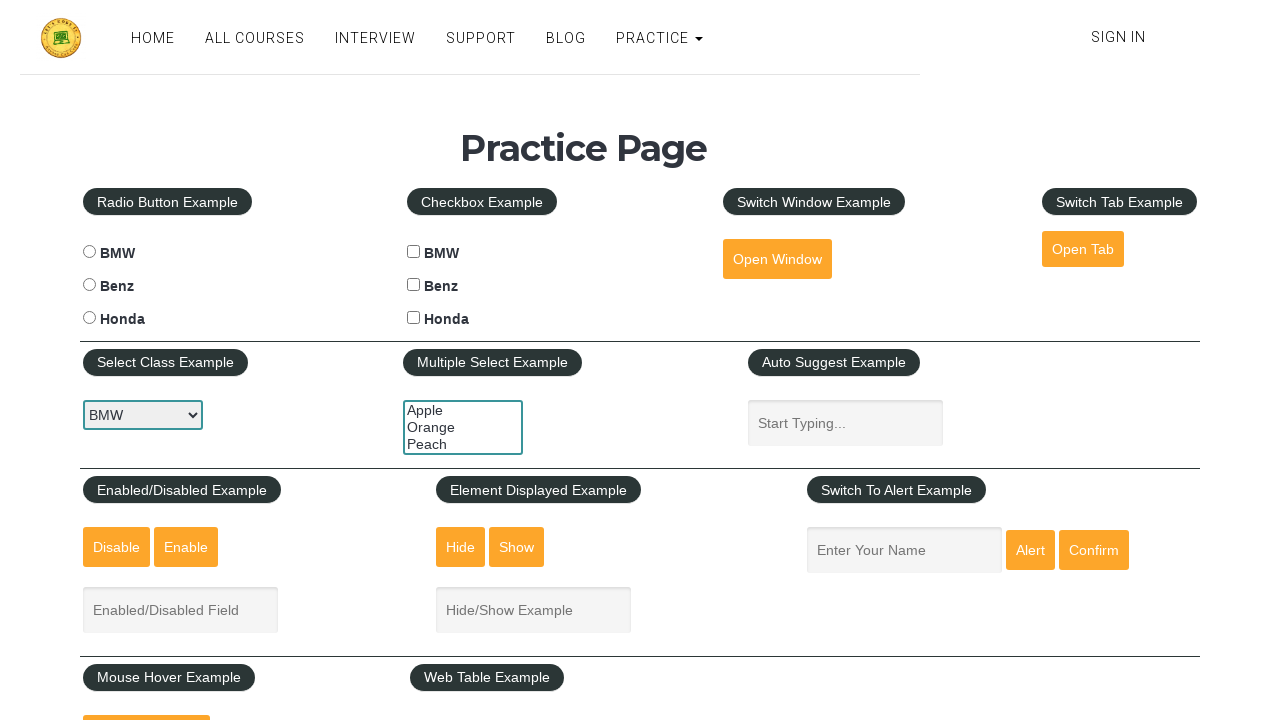

New child window opened and captured
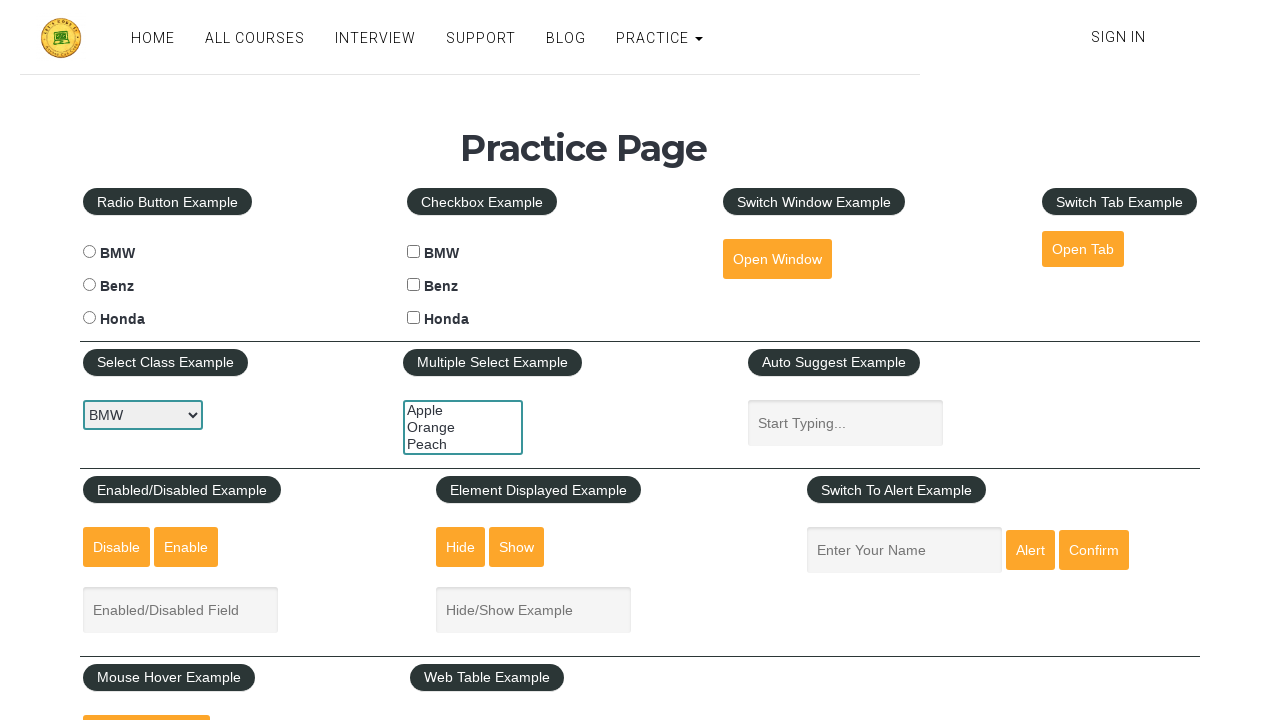

Waited 5 seconds for child window to fully load
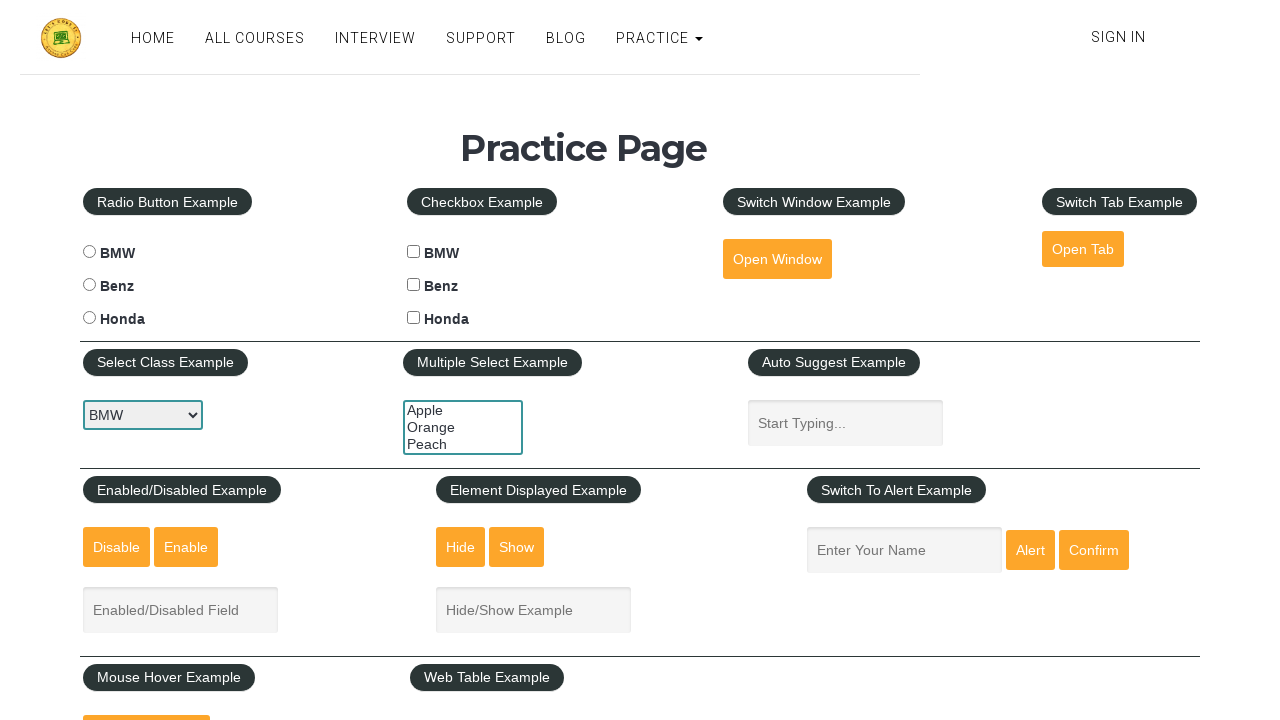

Clicked 'Sign In' link in child window at (1112, 35) on xpath=//a[contains(text(),'Sign In')]
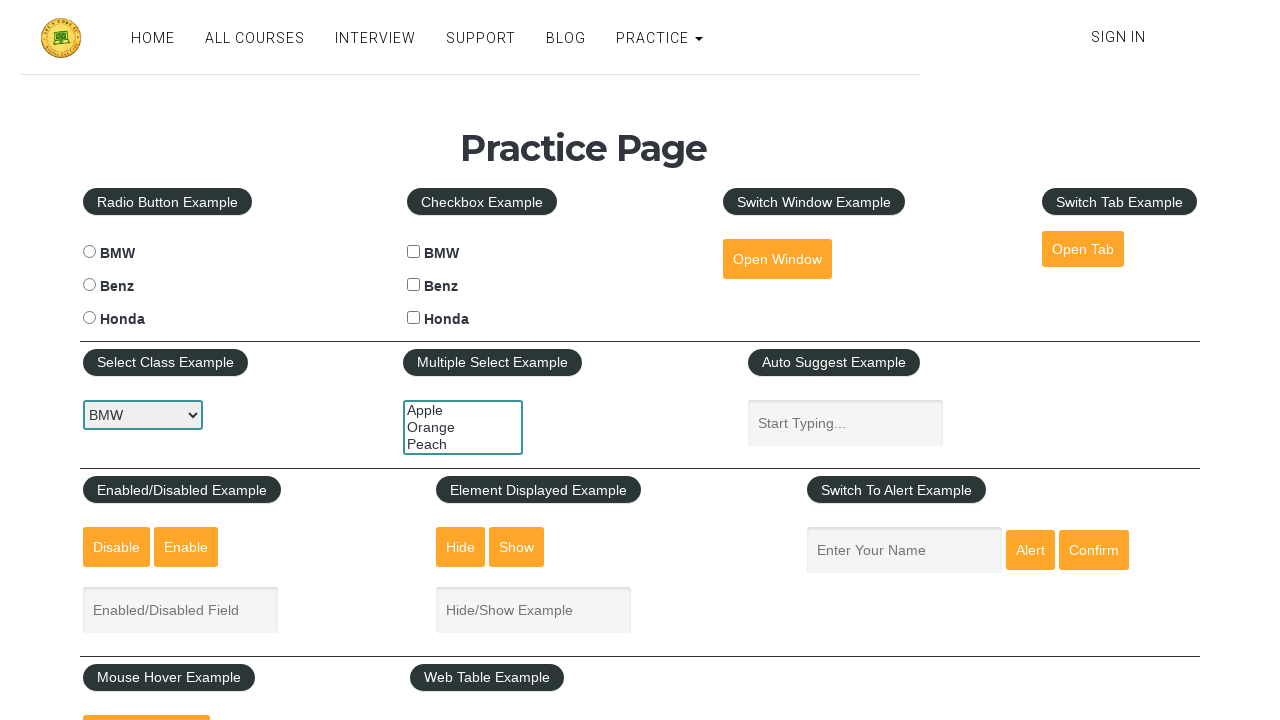

Closed the child window
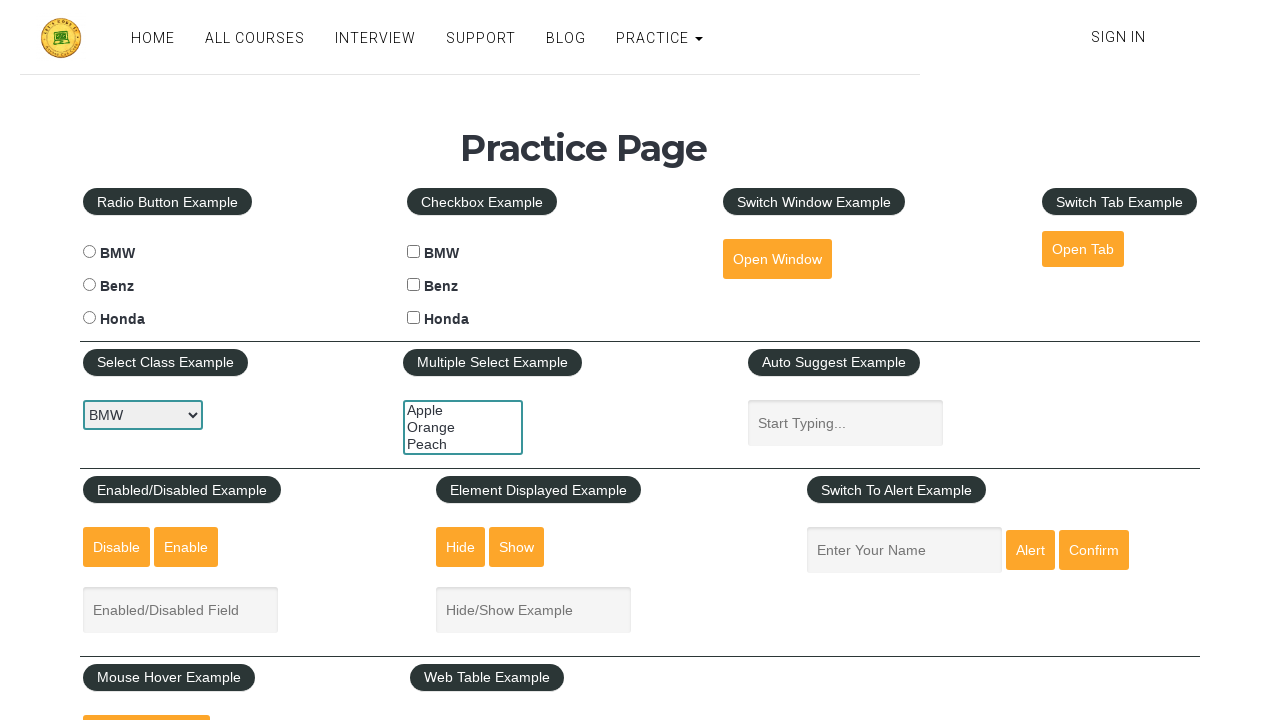

Filled autosuggest field with 'Test' in parent window on #autosuggest
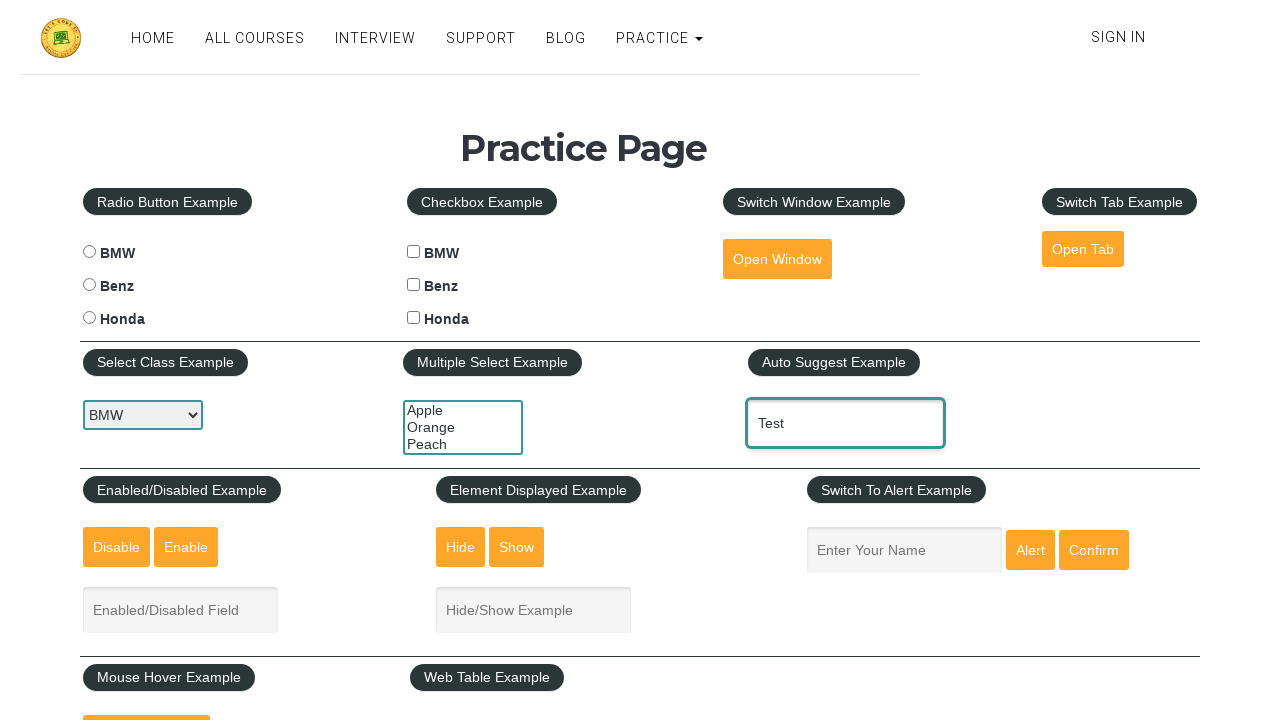

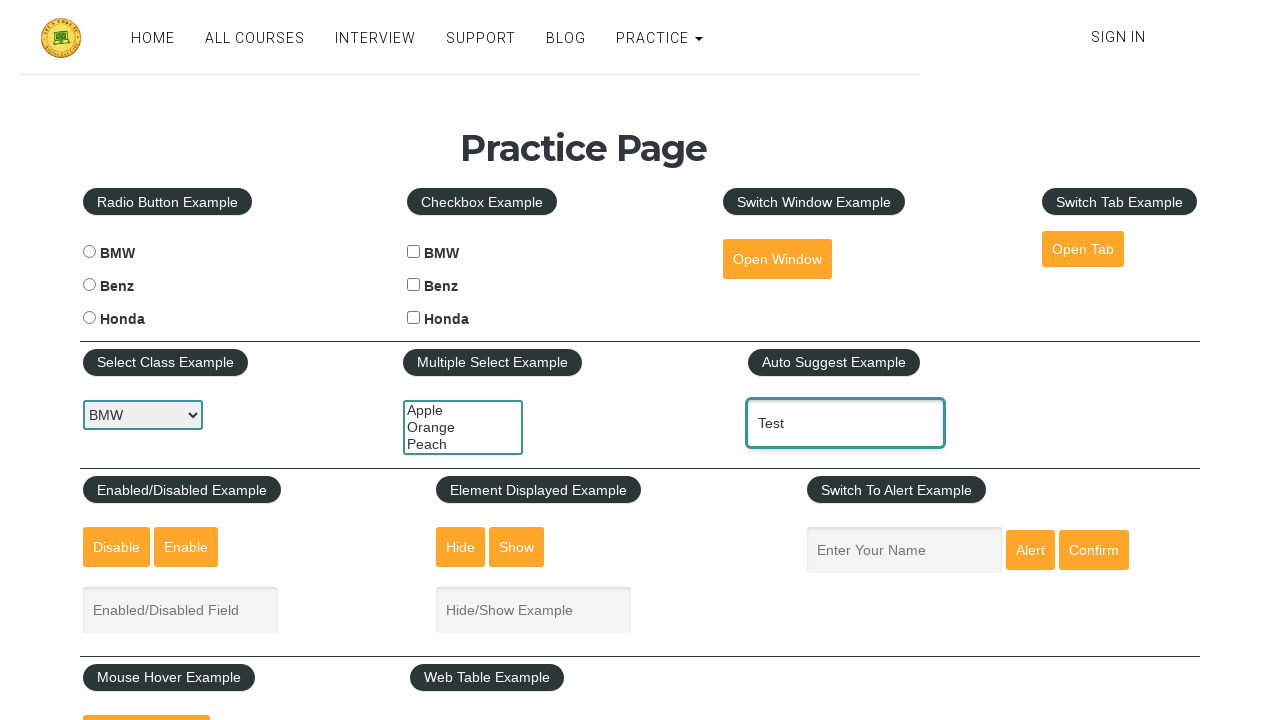